Tests the Join page by filling out a membership form with business information and verifying form field functionality

Starting URL: https://ggosdinski.github.io/cse270/index.html

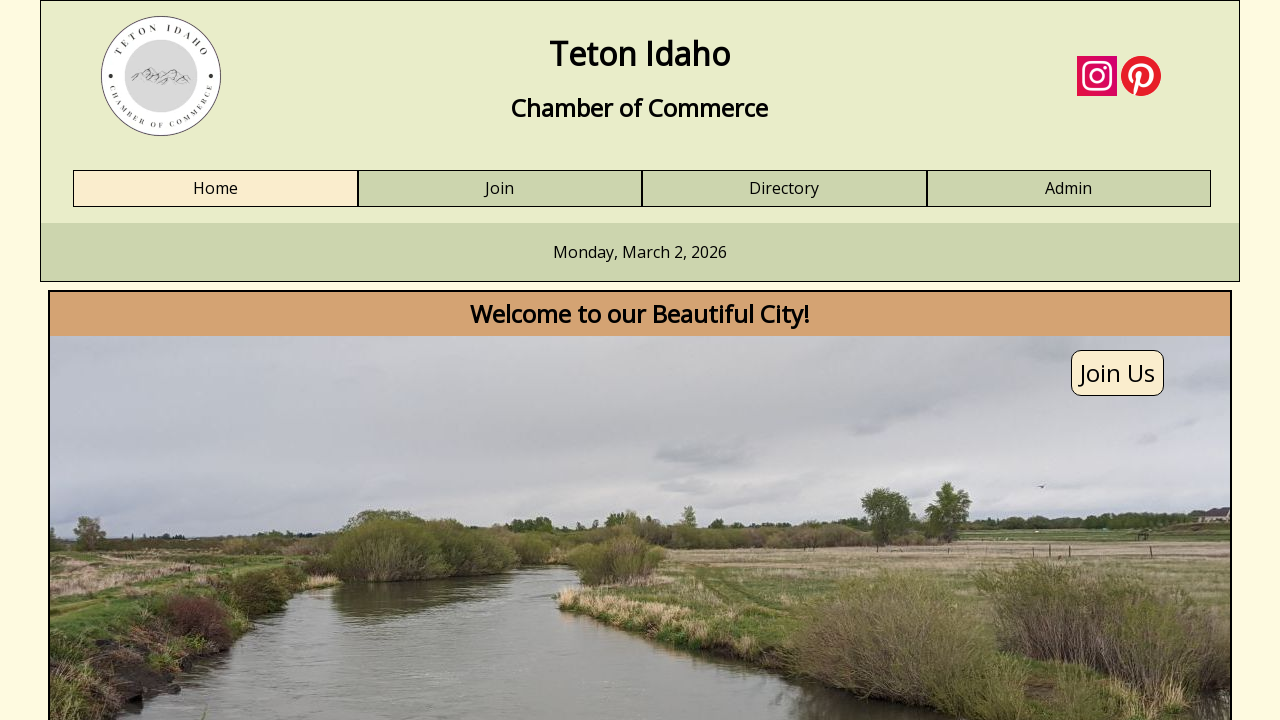

Clicked Join link to navigate to join page at (500, 189) on a:has-text('Join')
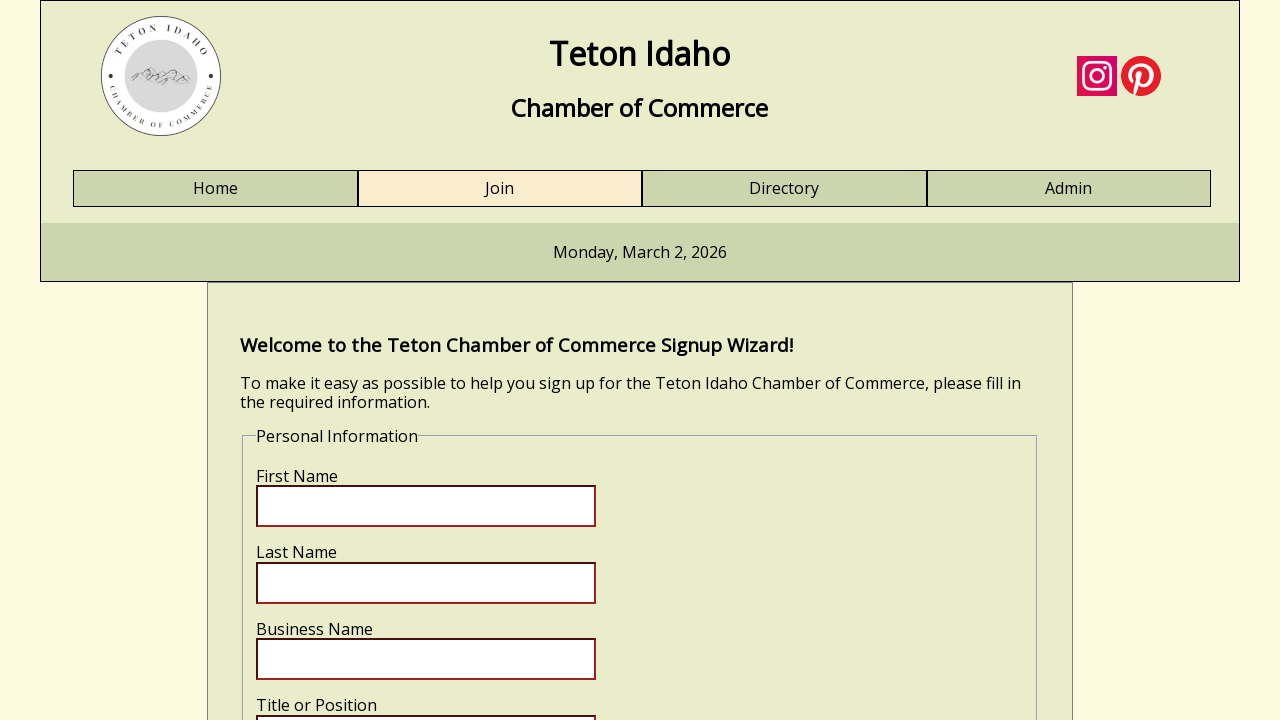

Clicked first name field at (426, 506) on input[name='fname']
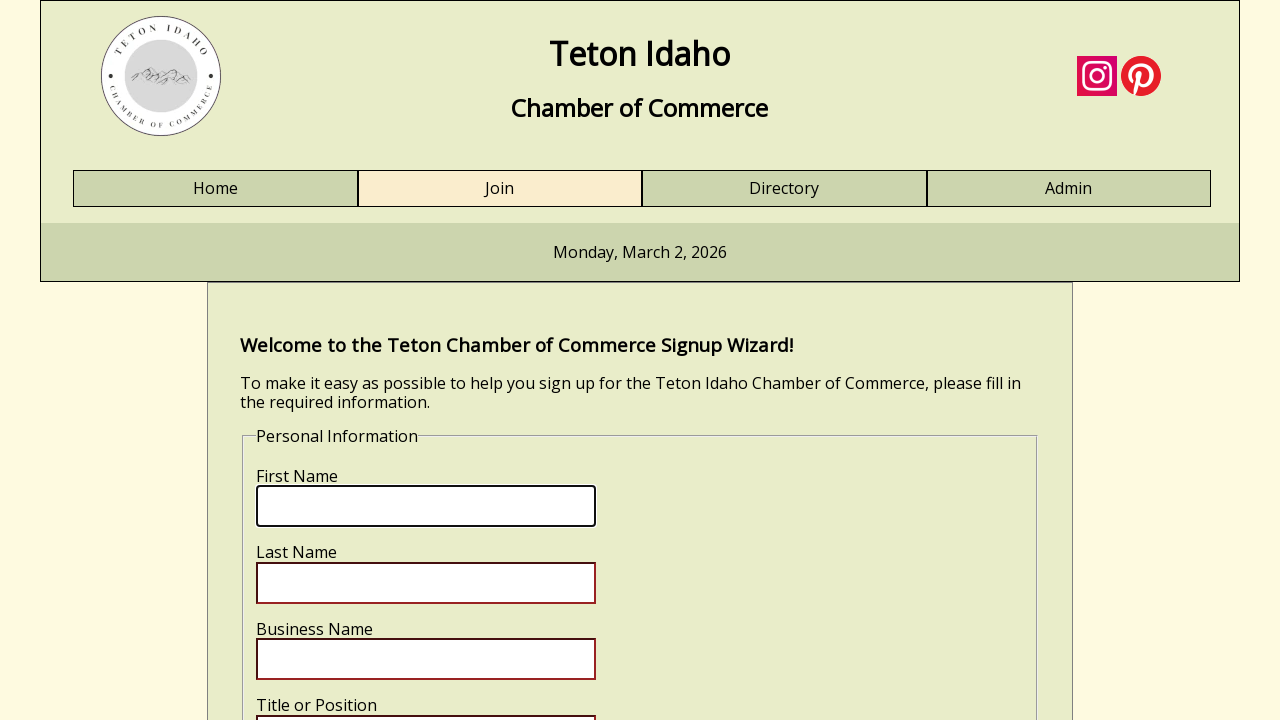

Filled first name field with 'Gianfranco' on input[name='fname']
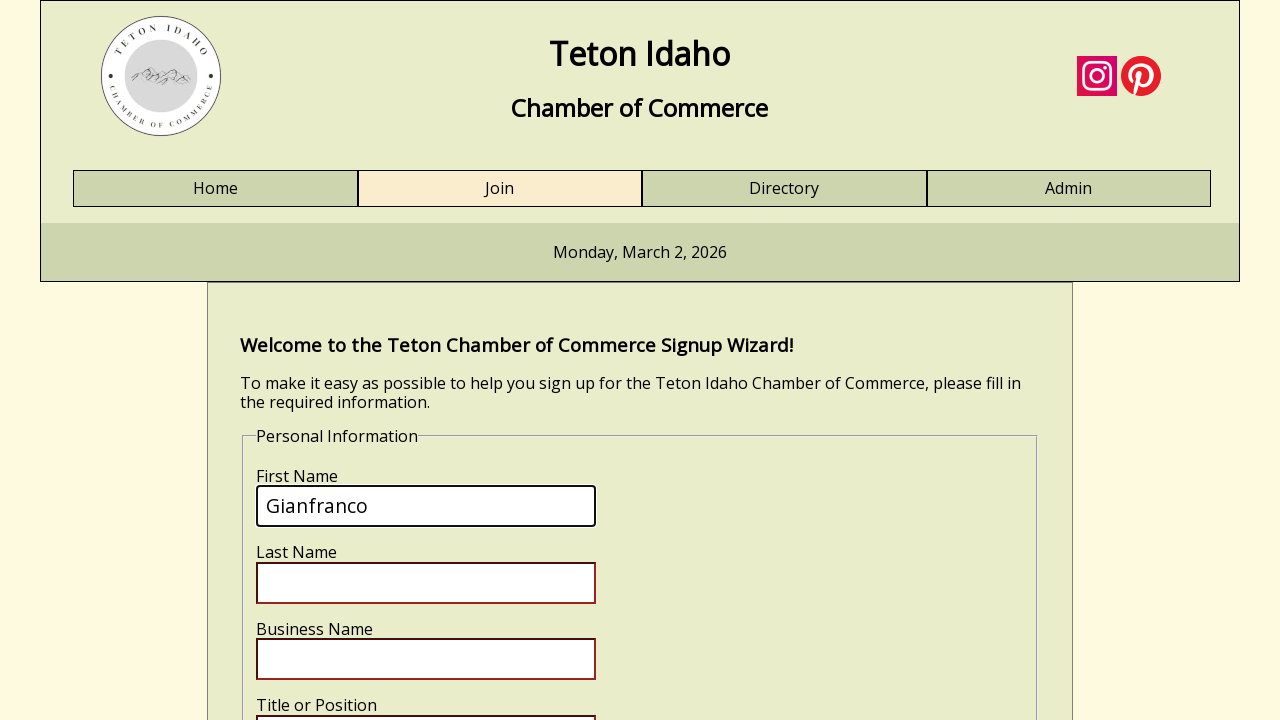

Filled last name field with 'Gosdinski' on input[name='lname']
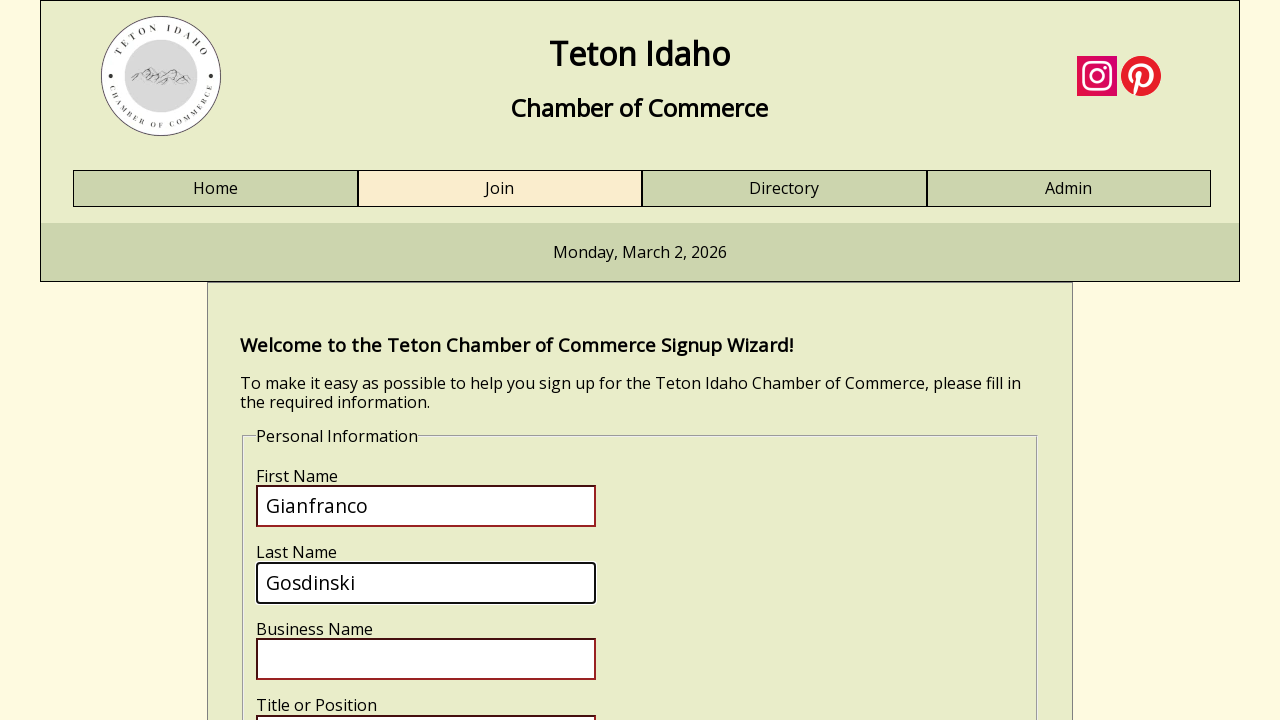

Filled business name field with 'TechCorp Solutions' on input[name='bizname']
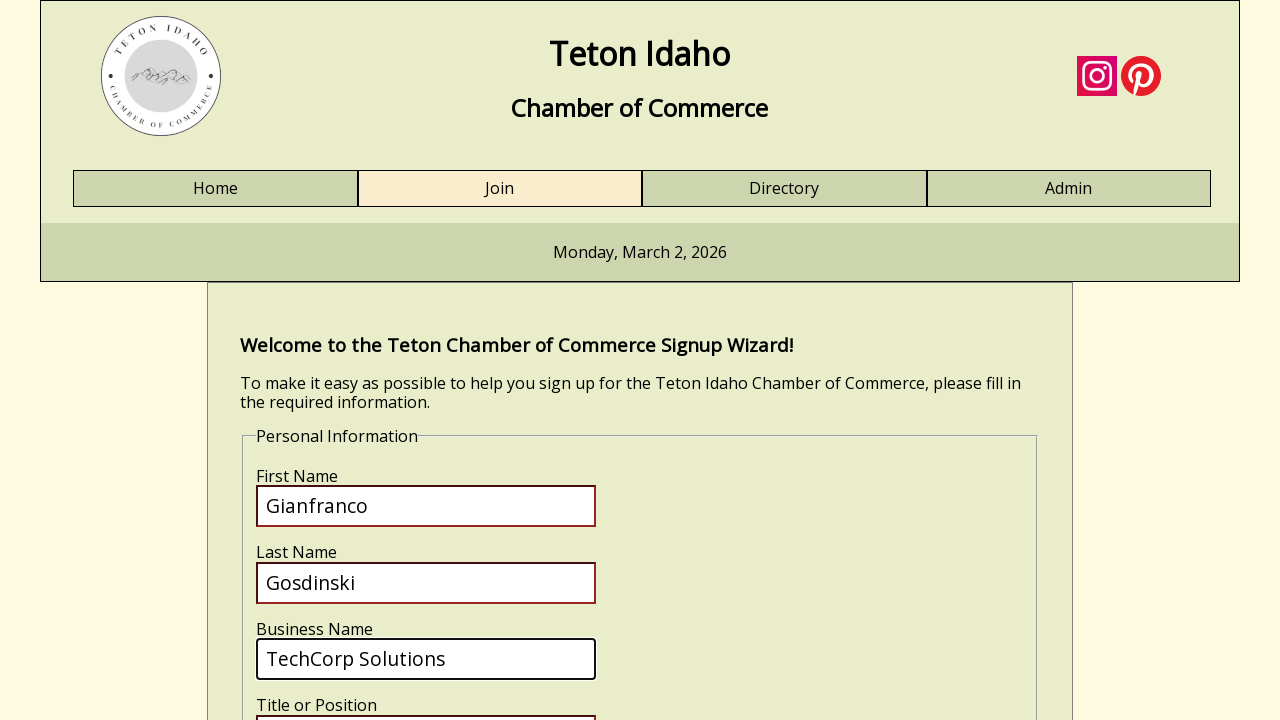

Clicked business title field at (426, 699) on input[name='biztitle']
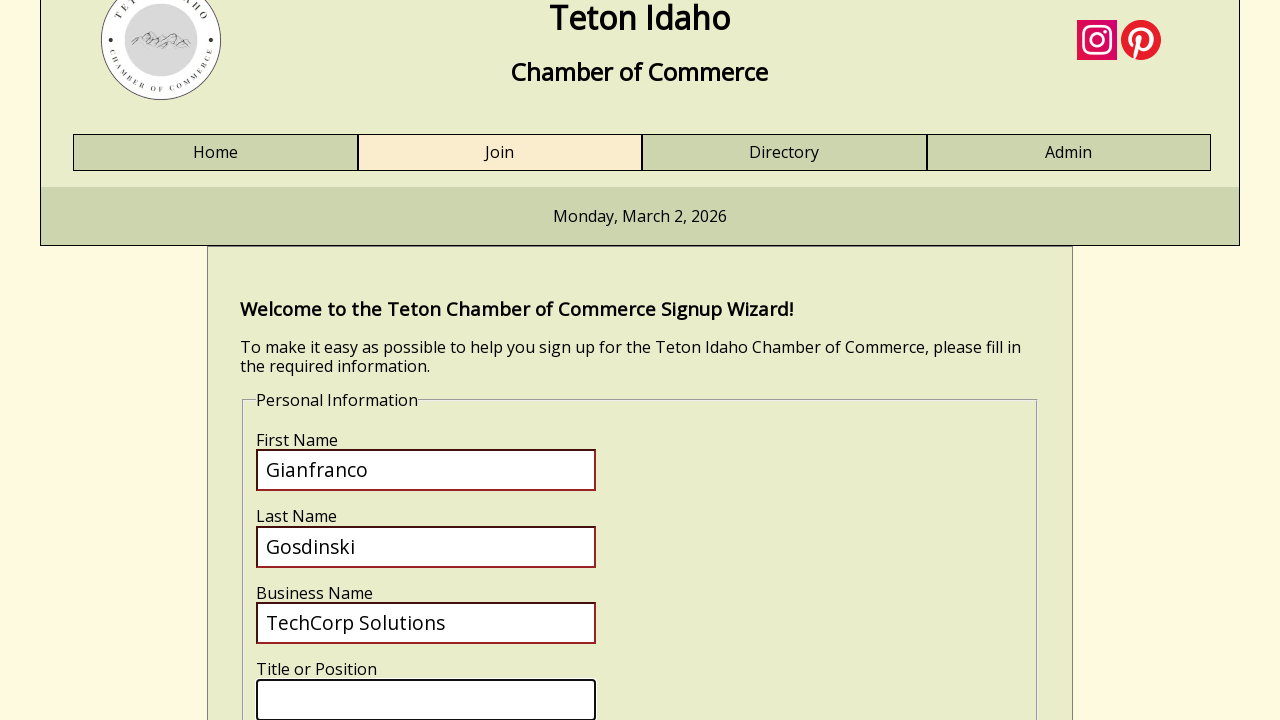

Filled business title field with 'Manager' on input[name='biztitle']
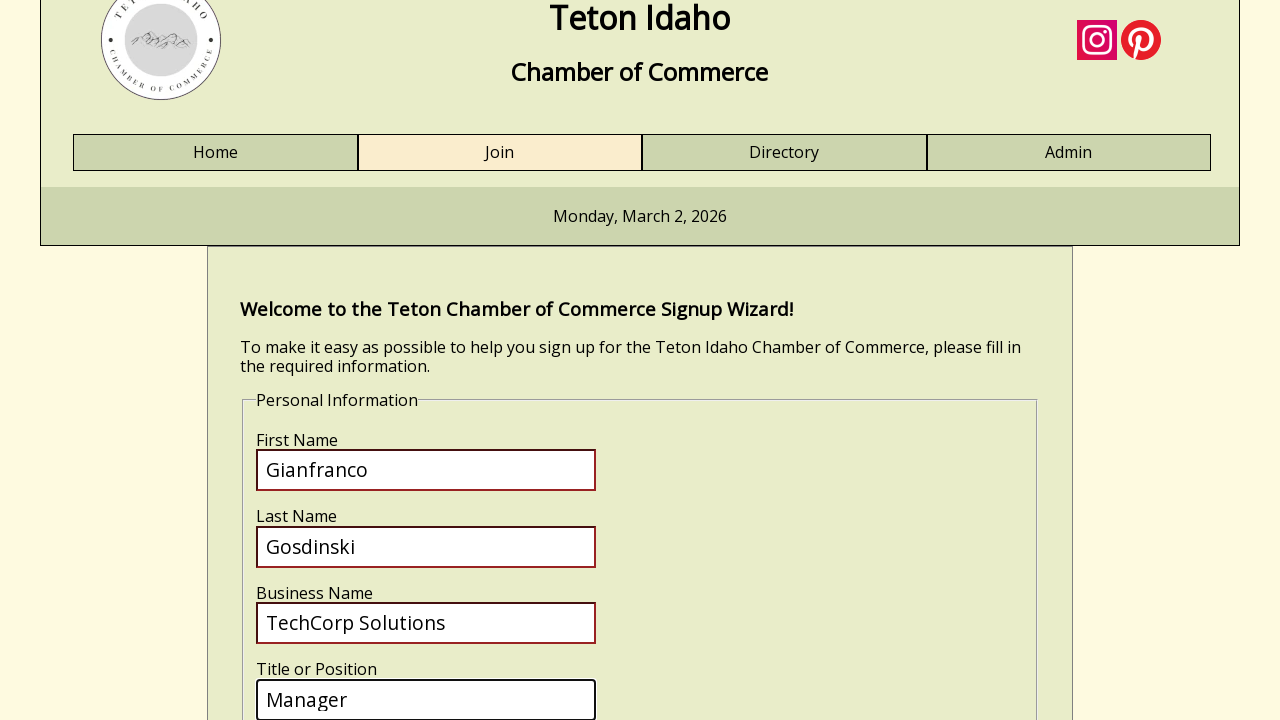

Clicked submit button to submit membership form at (320, 418) on input[name='submit']
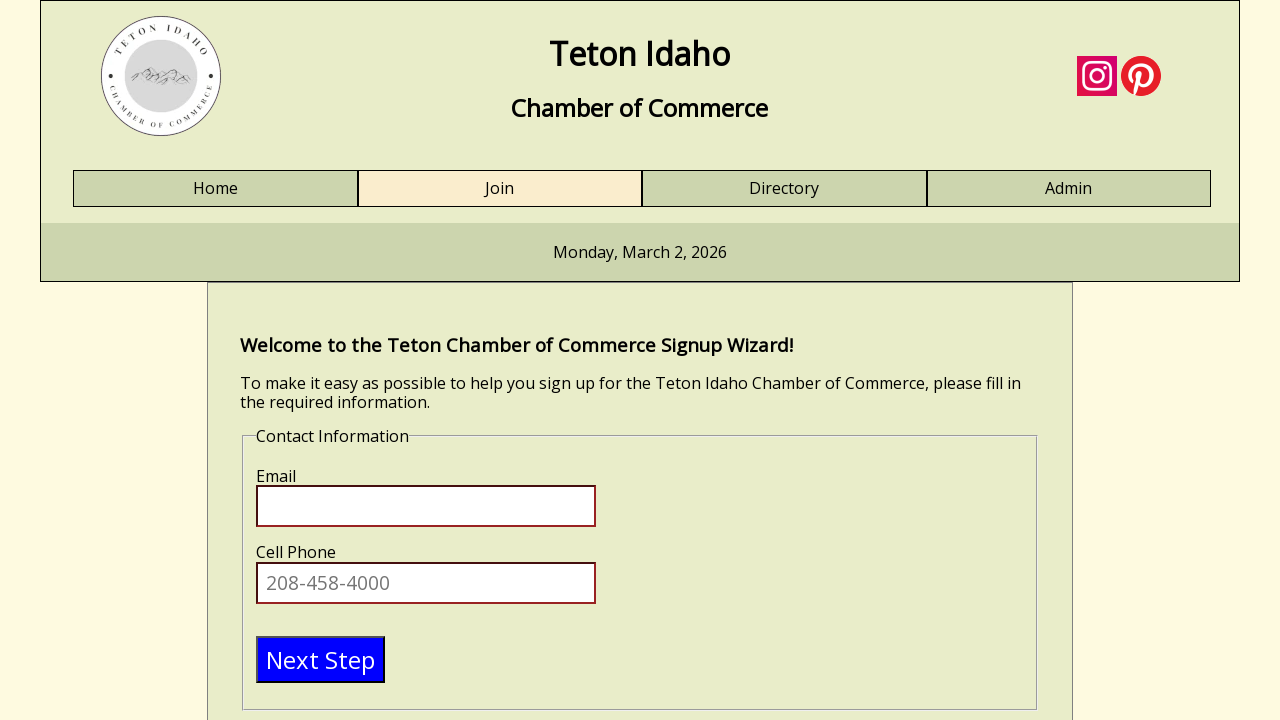

Email field appeared after form validation
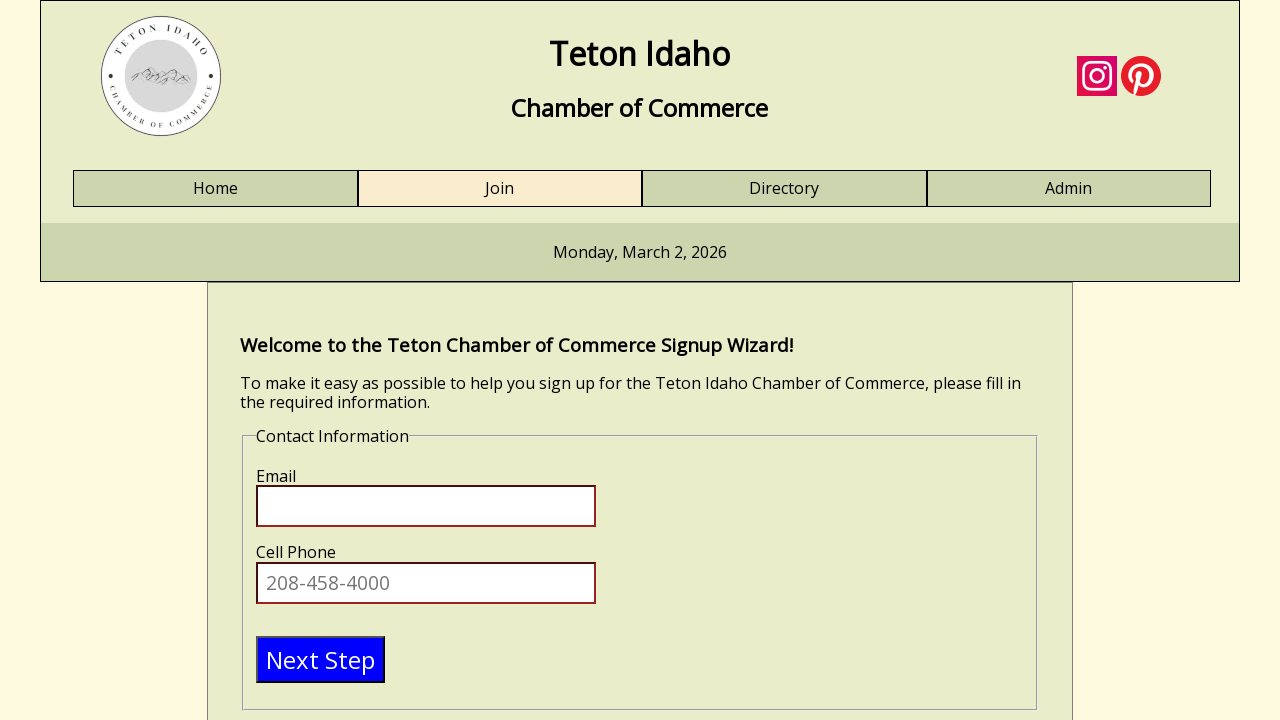

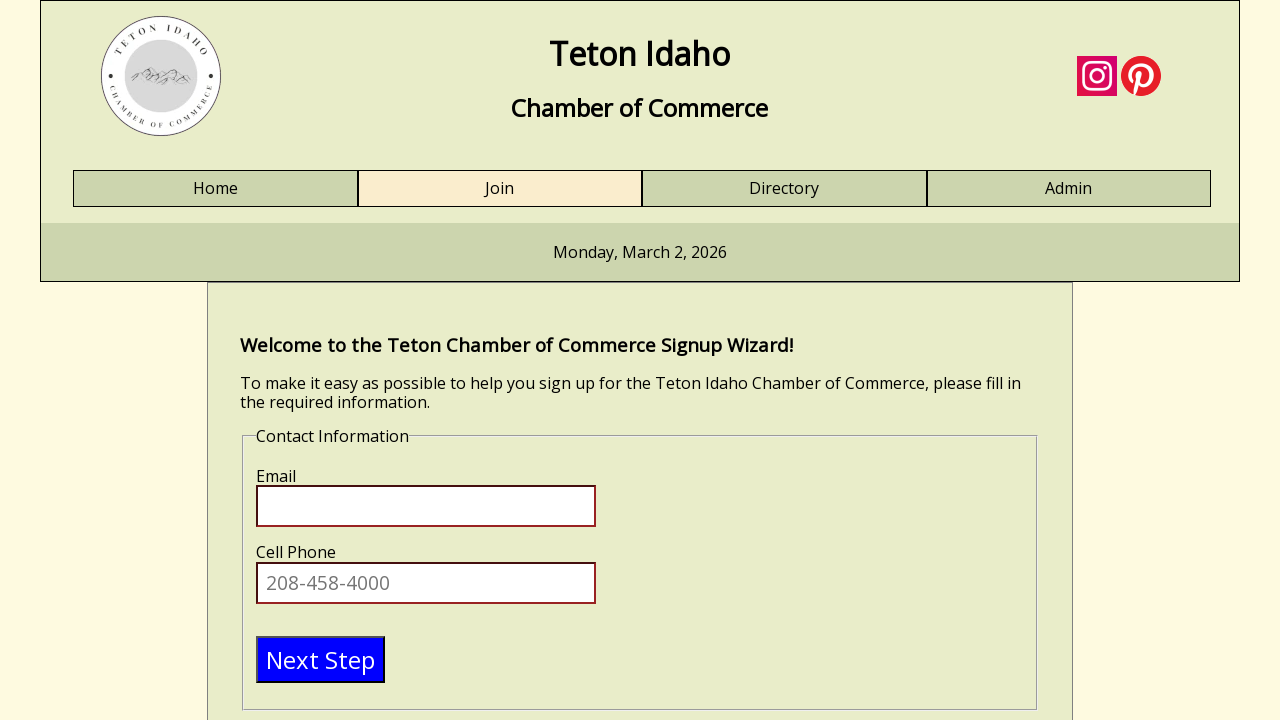